Tests checkbox functionality on a registration form by iterating through all checkboxes, verifying they are visible and enabled, then checking each one and verifying the checked state.

Starting URL: https://demo.automationtesting.in/Register.html

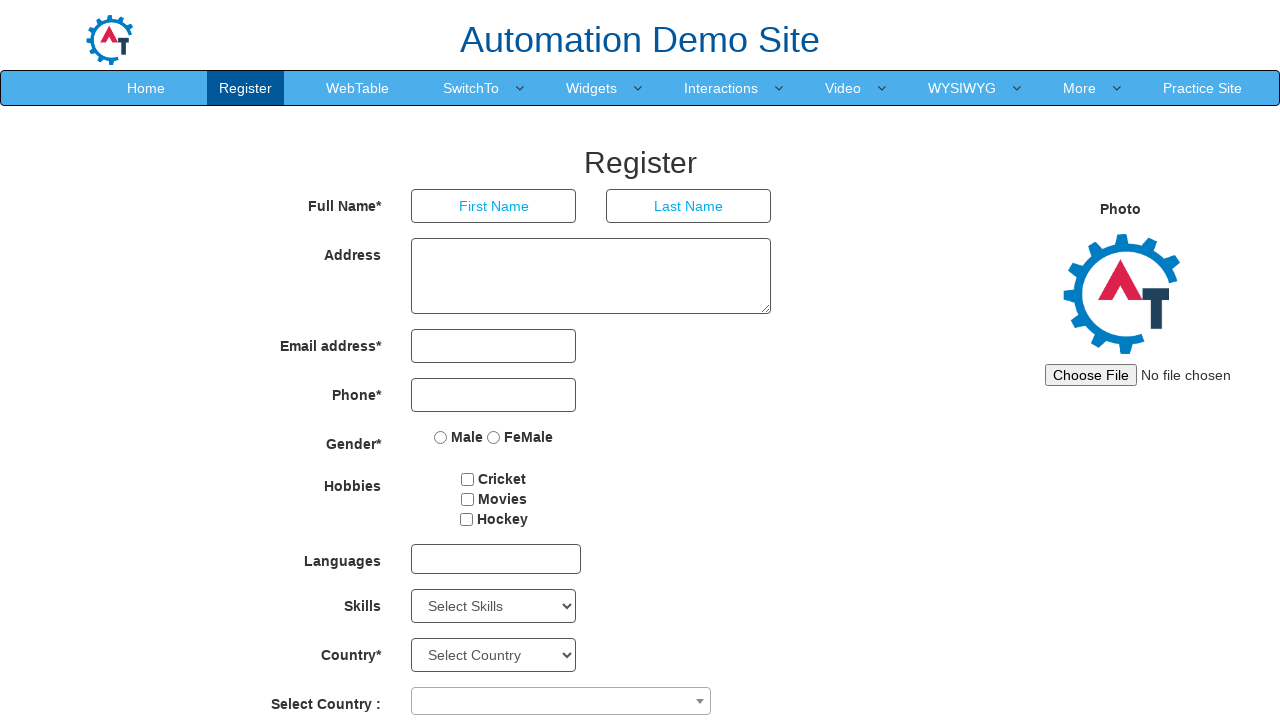

Located all checkbox elements in the registration form container
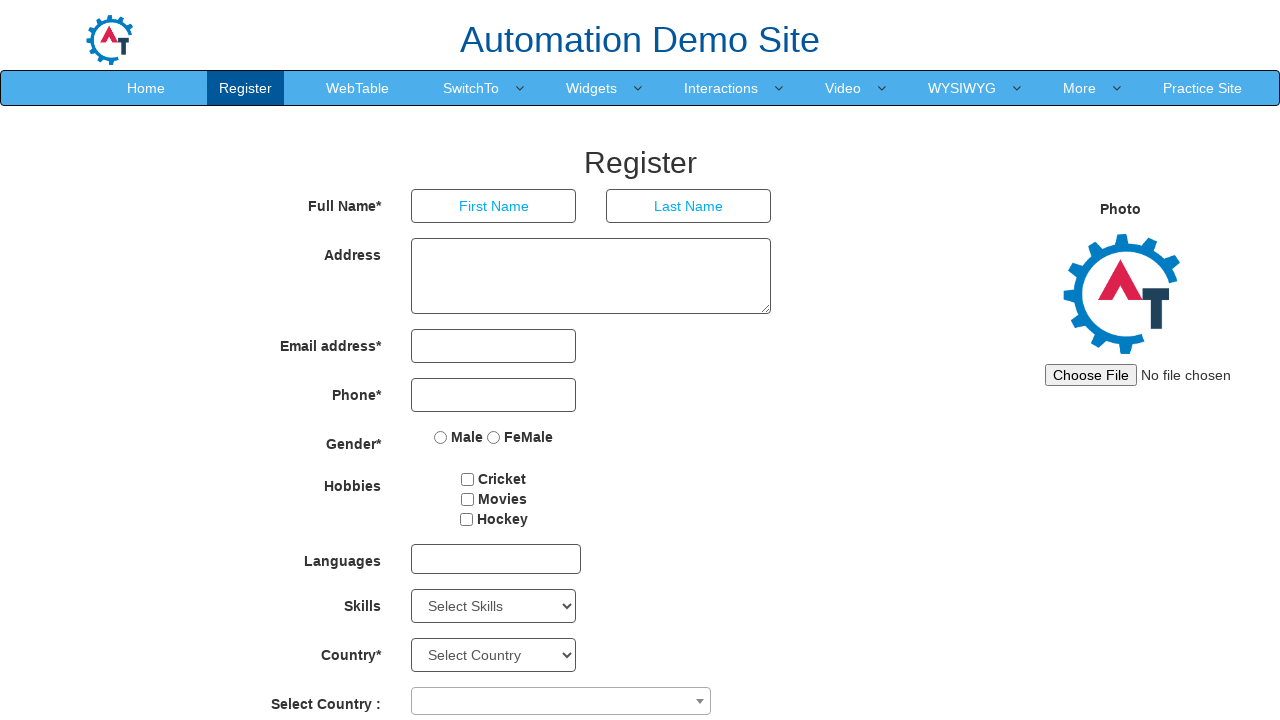

Found 3 checkboxes on the form
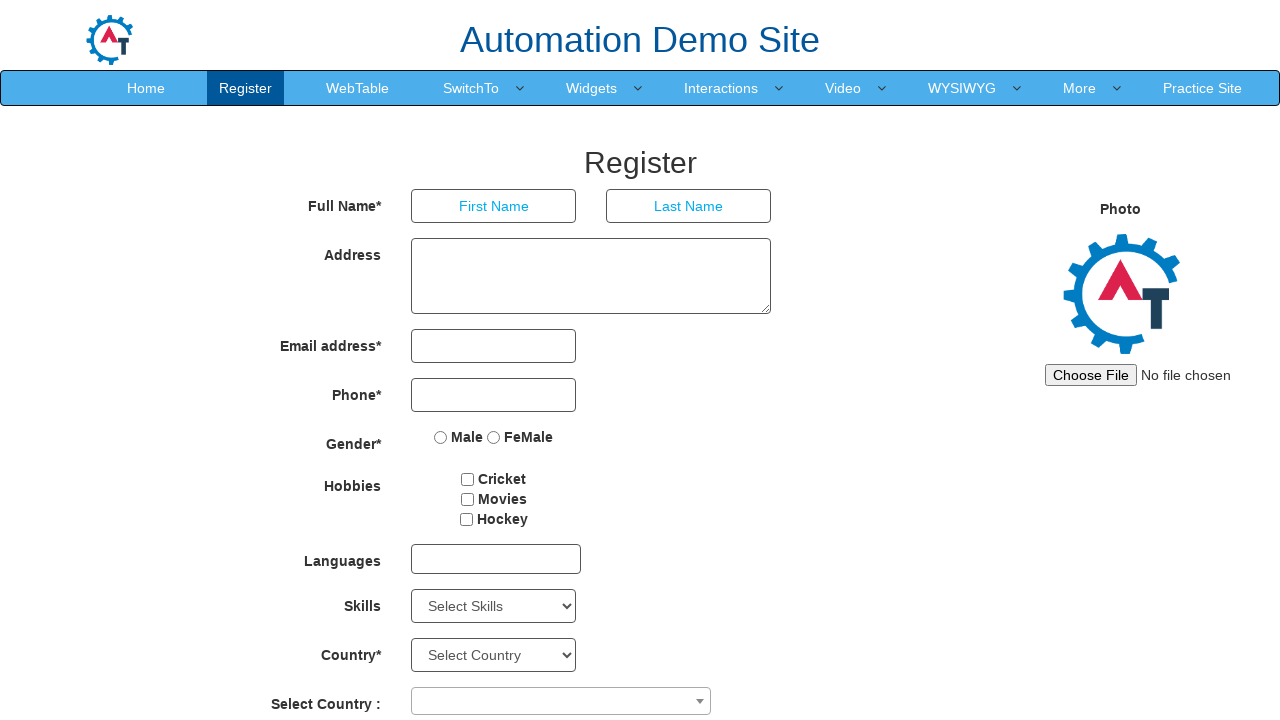

Selected checkbox 1 of 3
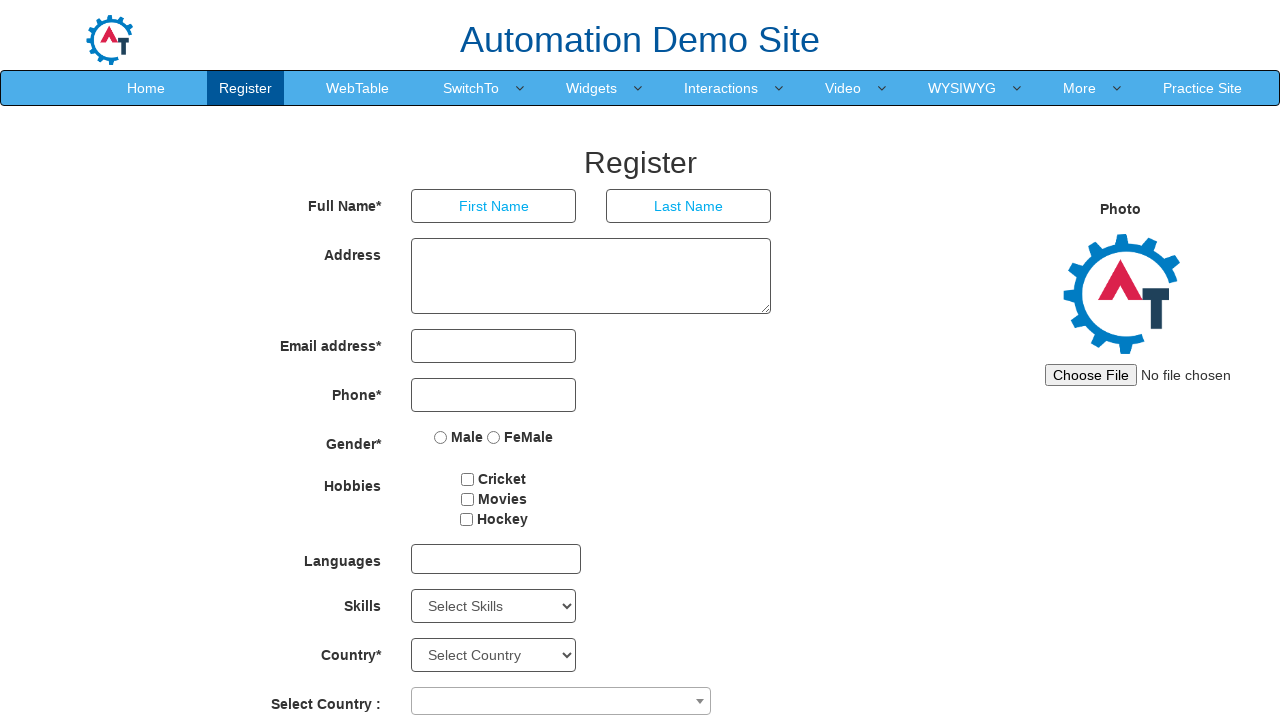

Checked checkbox 1 at (468, 479) on div[class='col-md-4 col-xs-4 col-sm-4'] input[type='checkbox'] >> nth=0
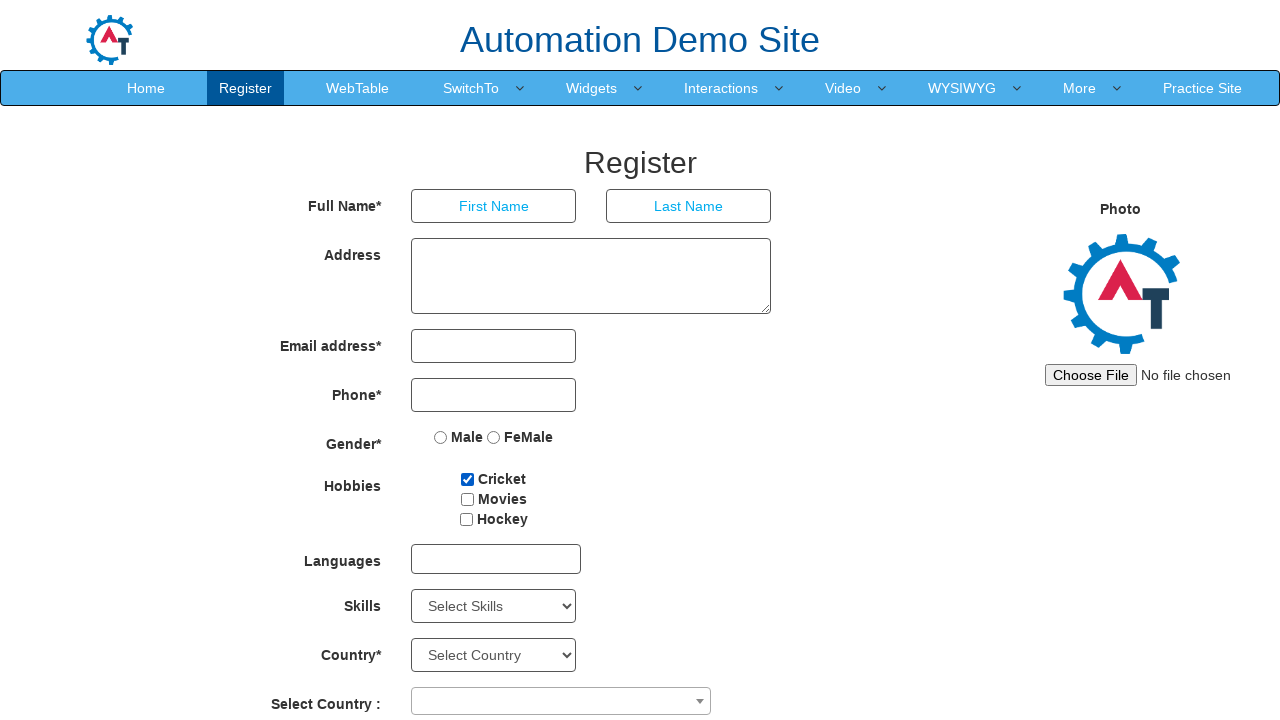

Waited 200ms for checkbox 1 to complete the check action
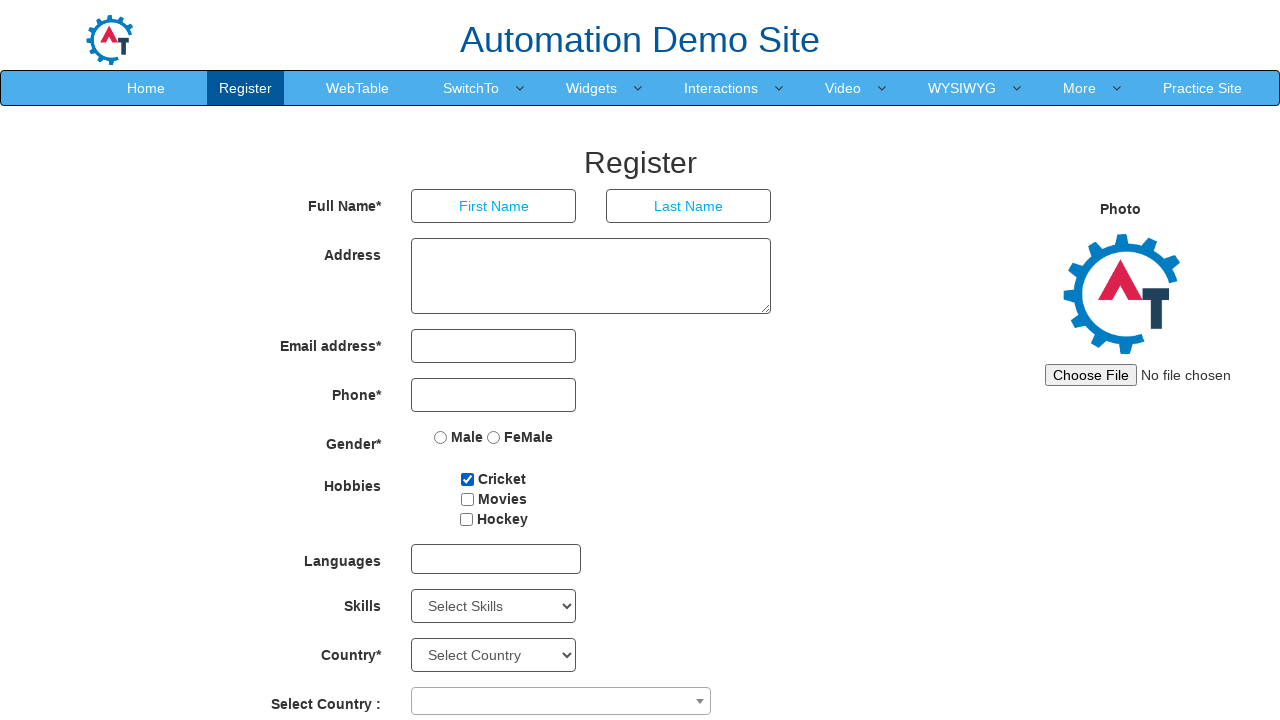

Selected checkbox 2 of 3
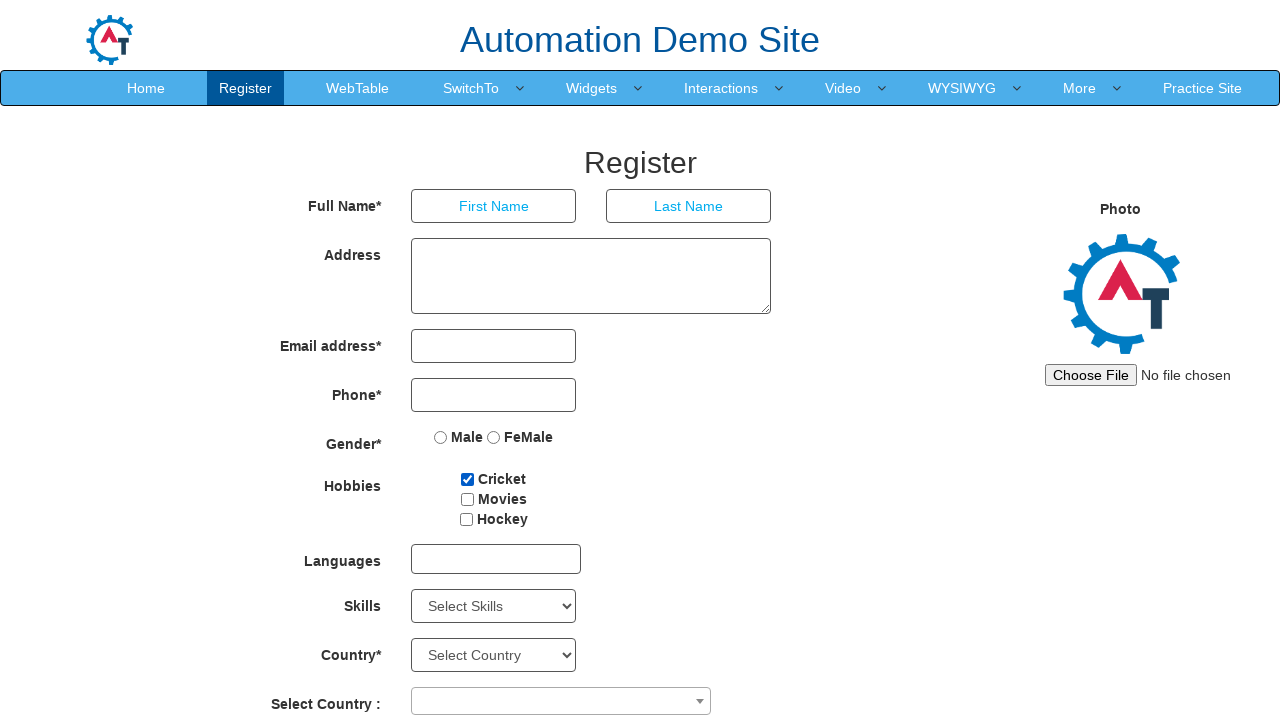

Checked checkbox 2 at (467, 499) on div[class='col-md-4 col-xs-4 col-sm-4'] input[type='checkbox'] >> nth=1
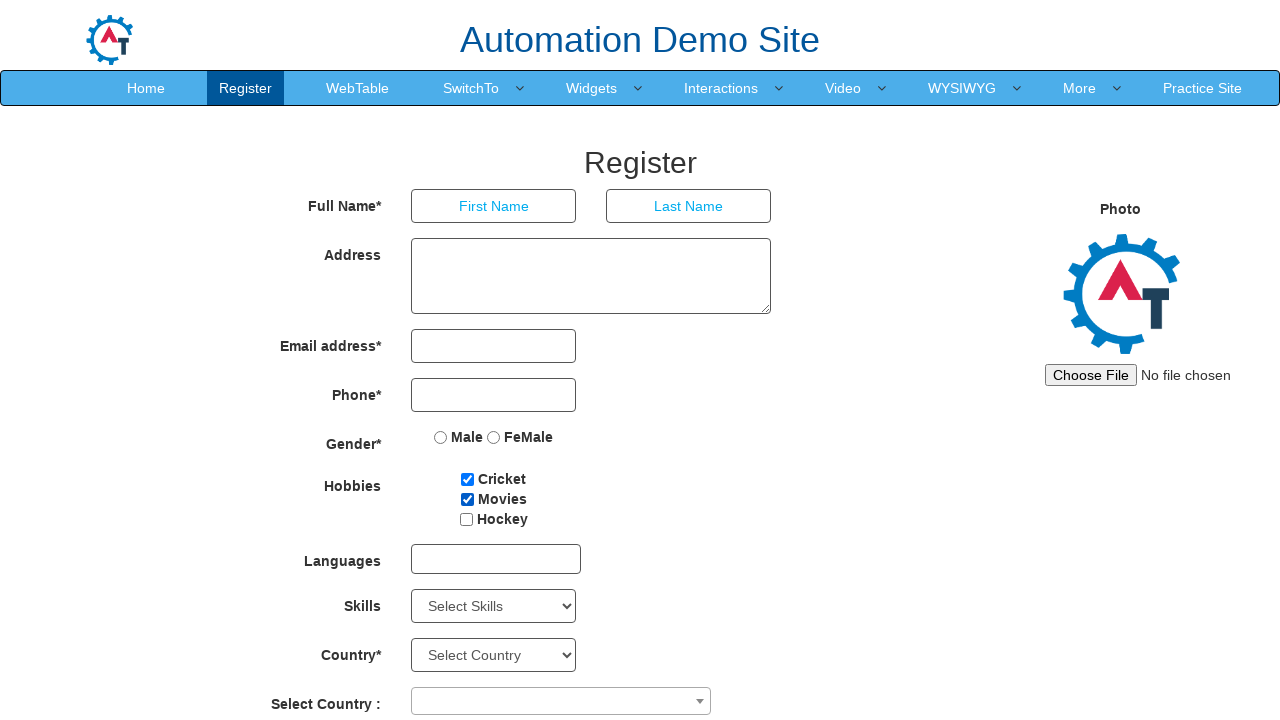

Waited 200ms for checkbox 2 to complete the check action
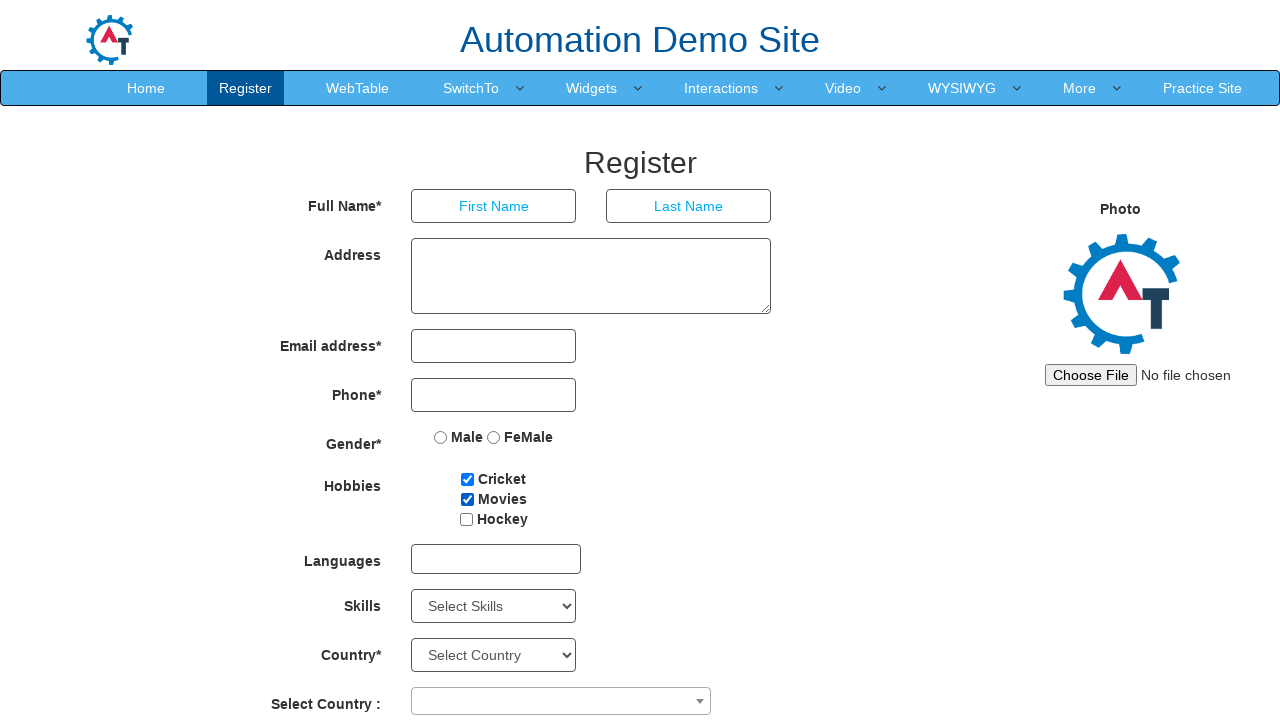

Selected checkbox 3 of 3
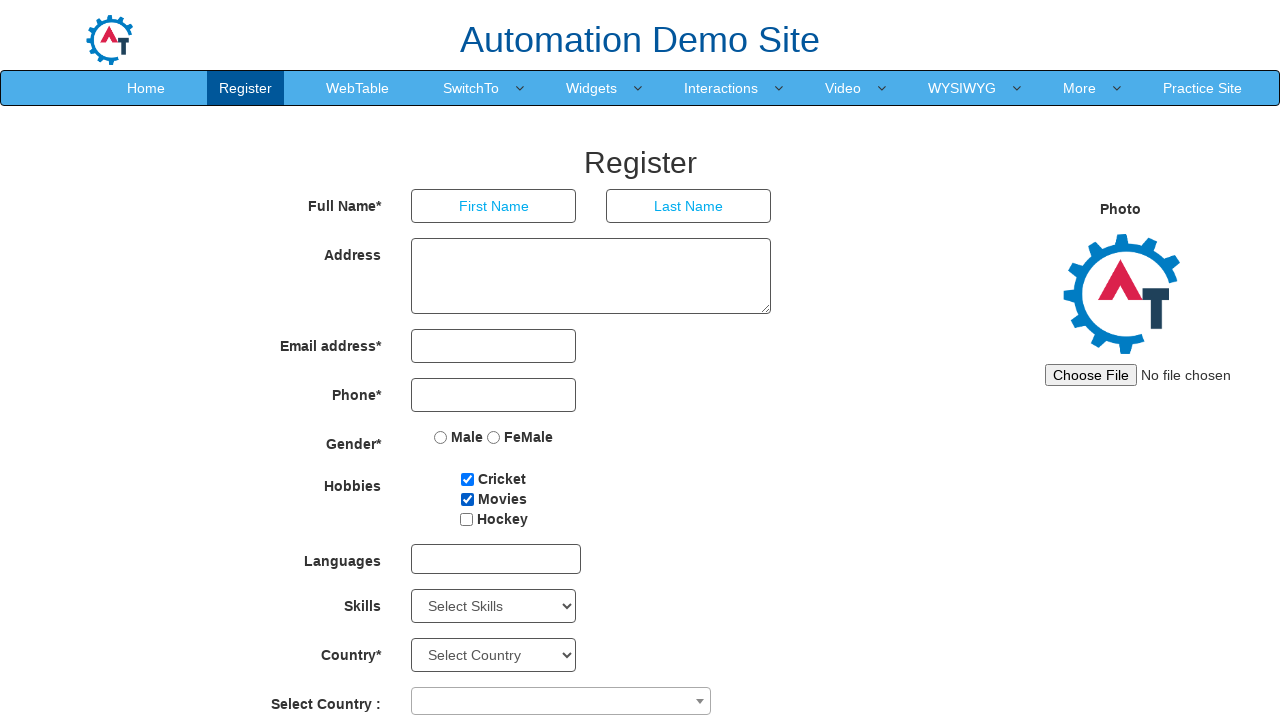

Checked checkbox 3 at (466, 519) on div[class='col-md-4 col-xs-4 col-sm-4'] input[type='checkbox'] >> nth=2
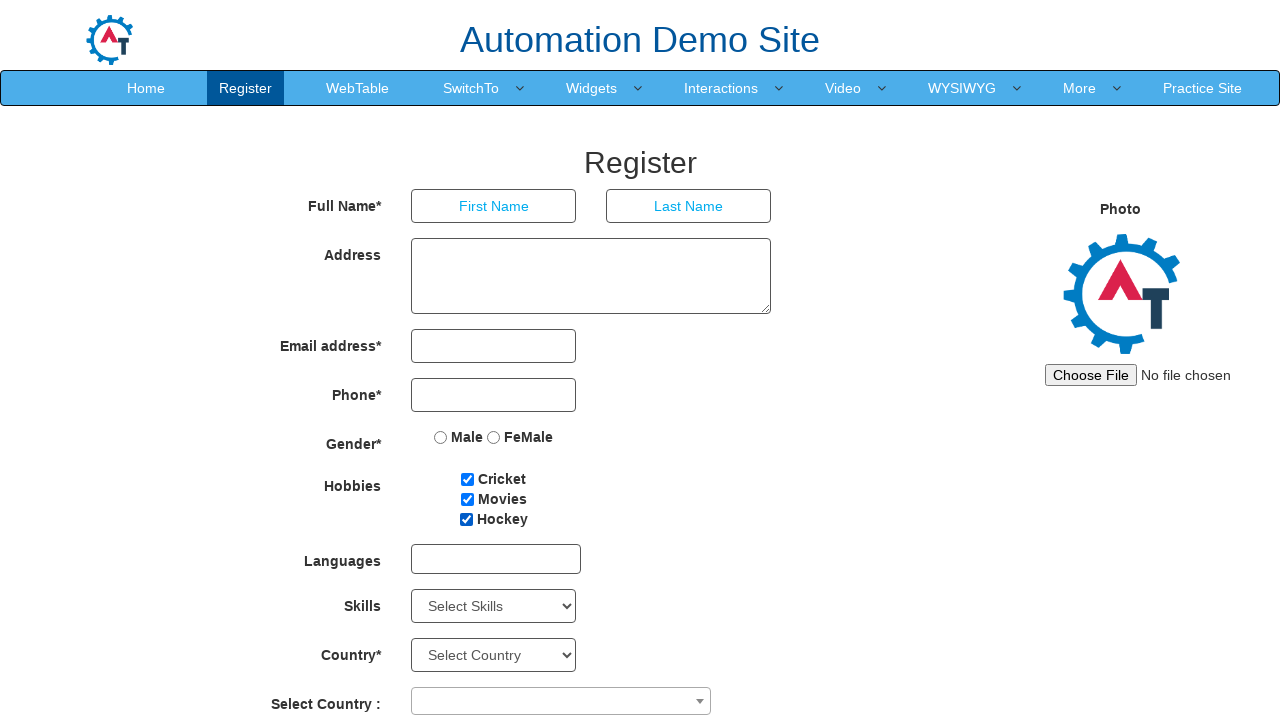

Waited 200ms for checkbox 3 to complete the check action
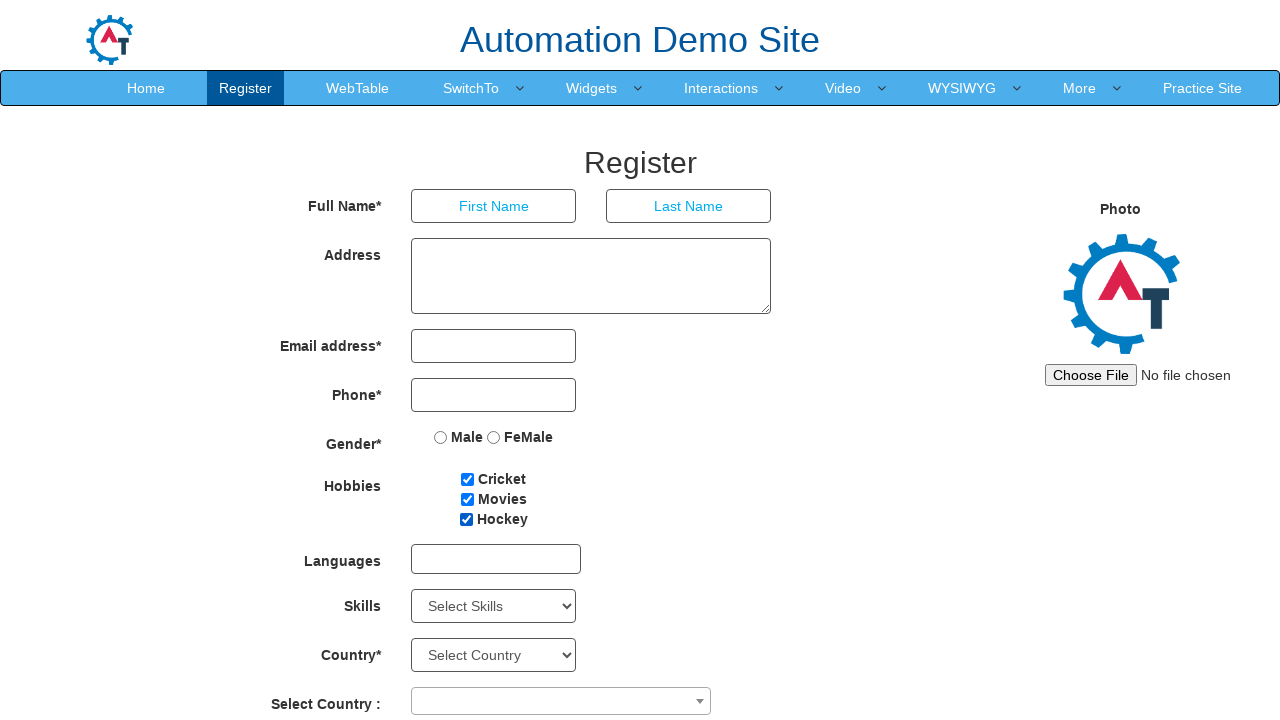

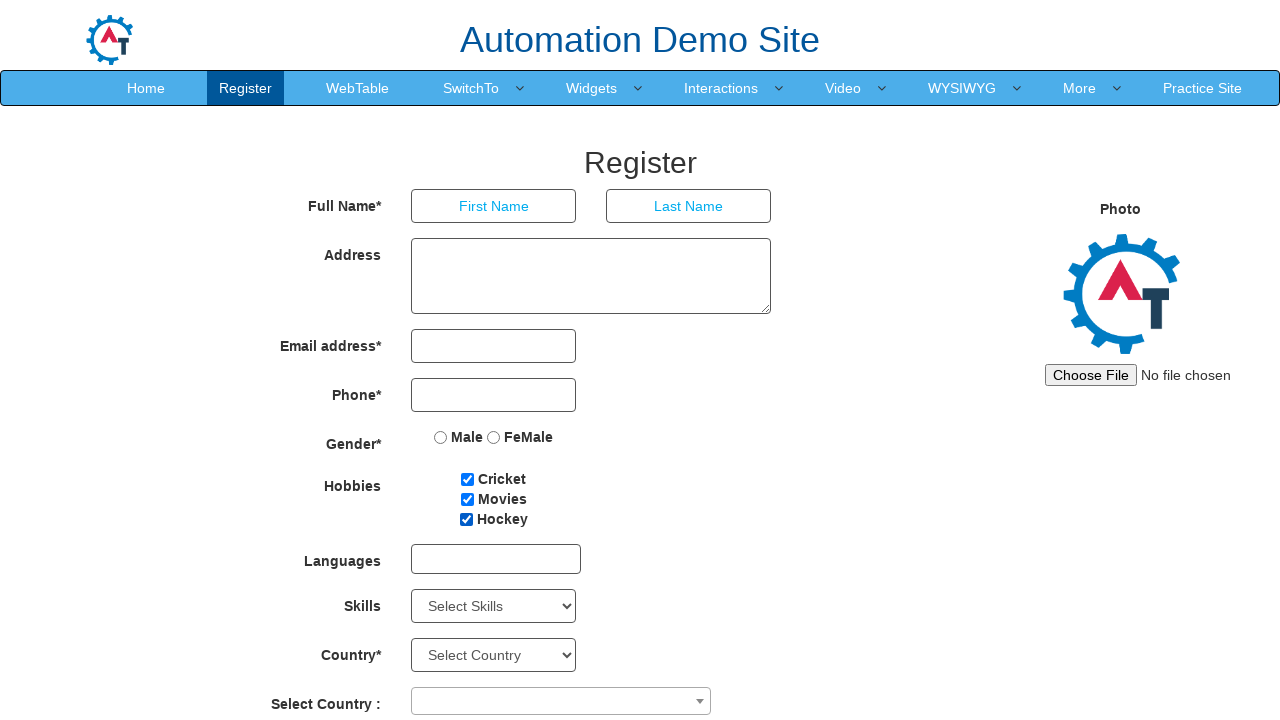